Tests drag and drop functionality by dragging a ball element into two different drop zones and verifying the drops are successful

Starting URL: https://v1.training-support.net/selenium/drag-drop

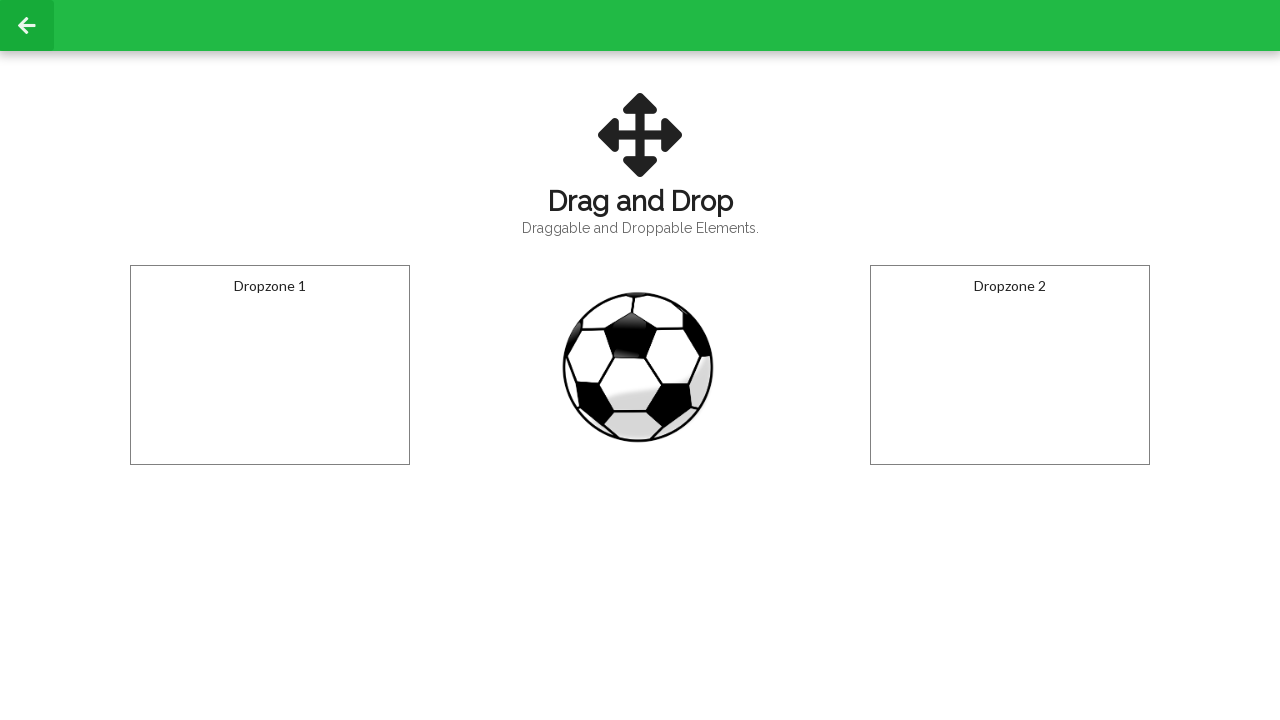

Located the draggable ball element
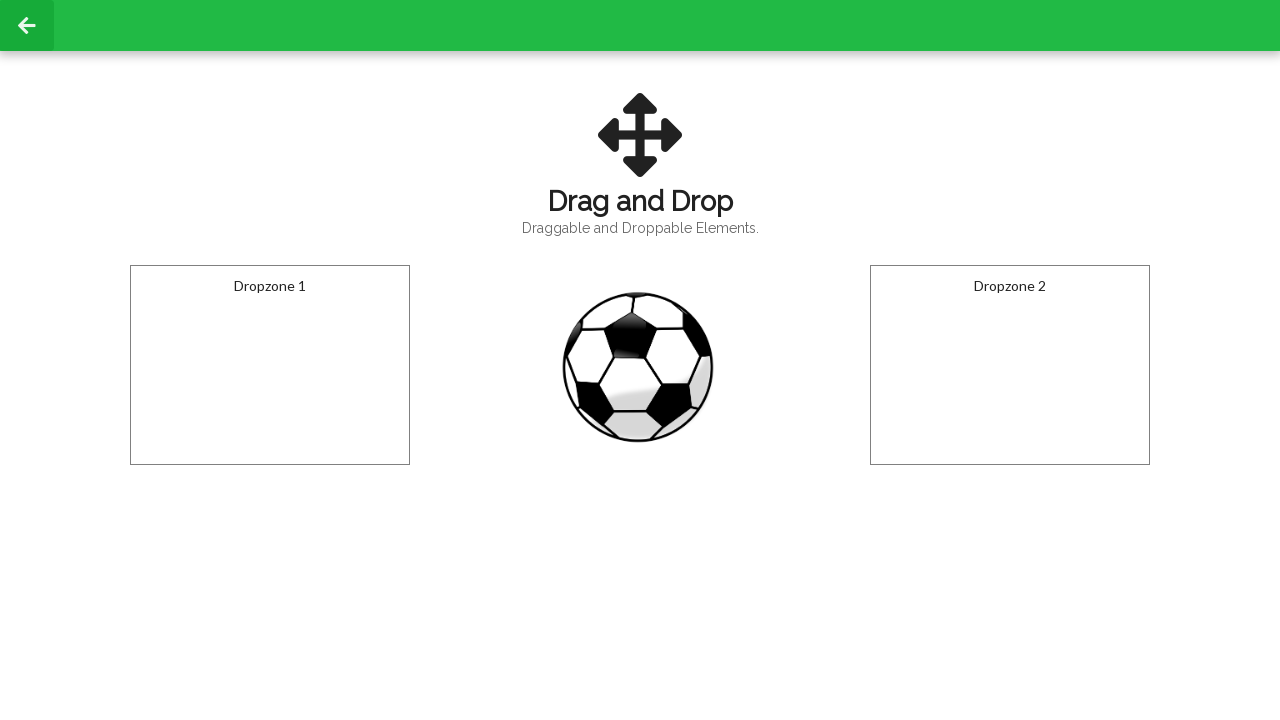

Located the first drop zone
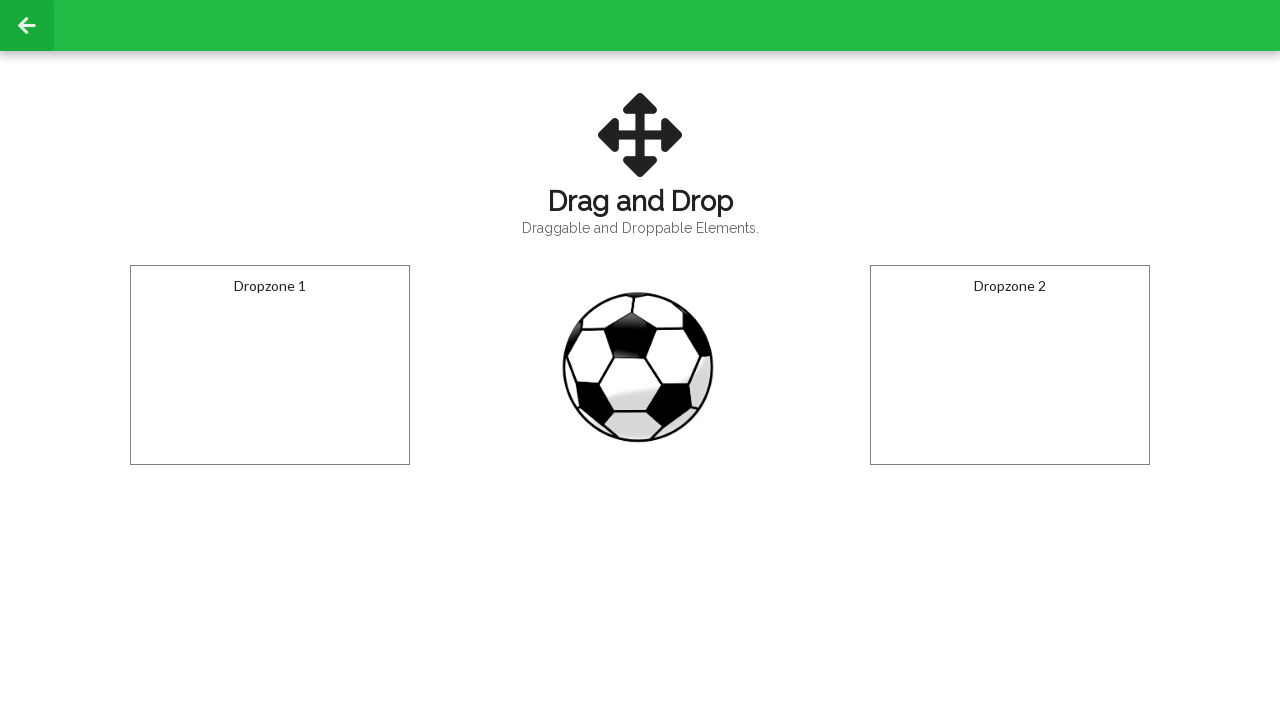

Located the second drop zone
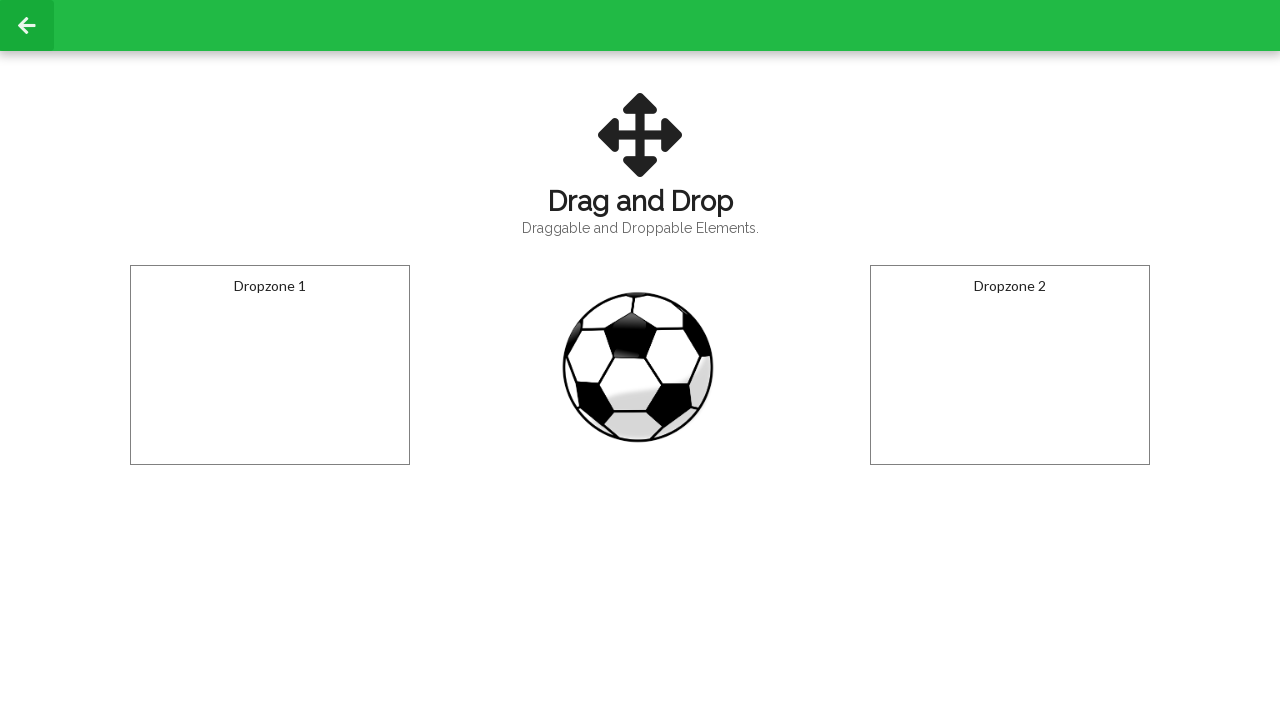

Dragged ball element into the first drop zone at (270, 365)
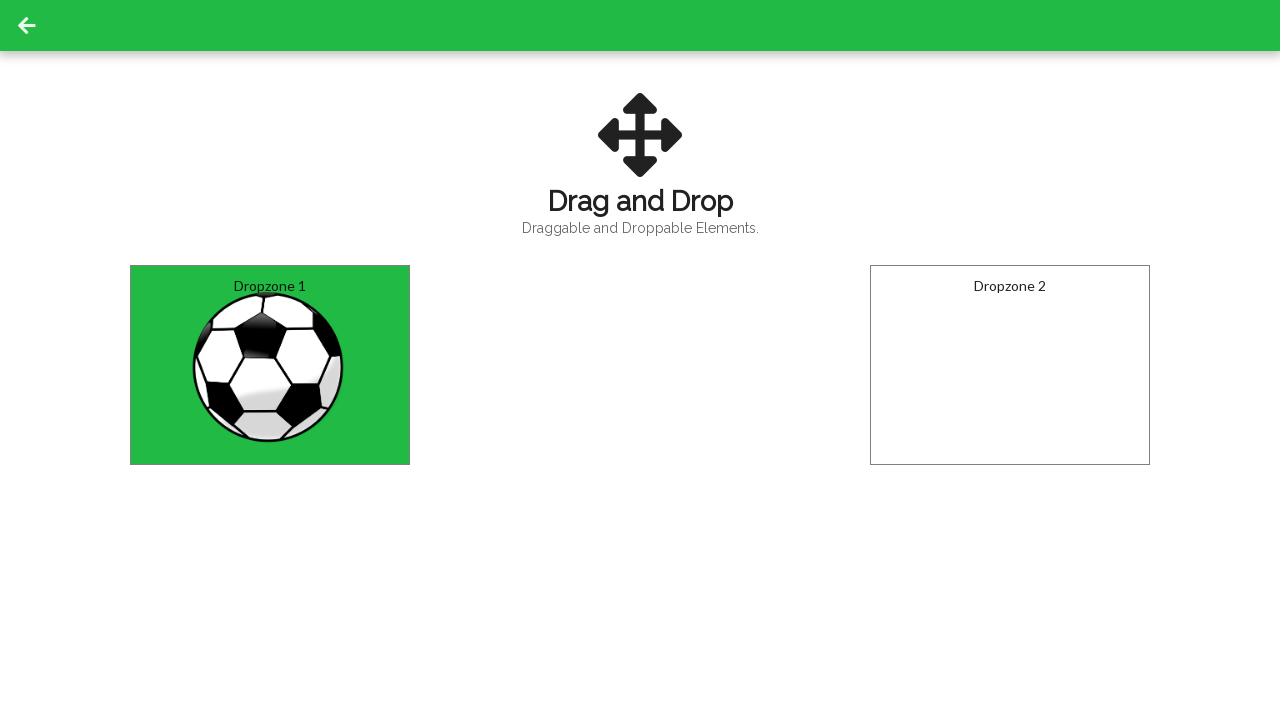

Verified first drop zone shows 'Dropped!' text
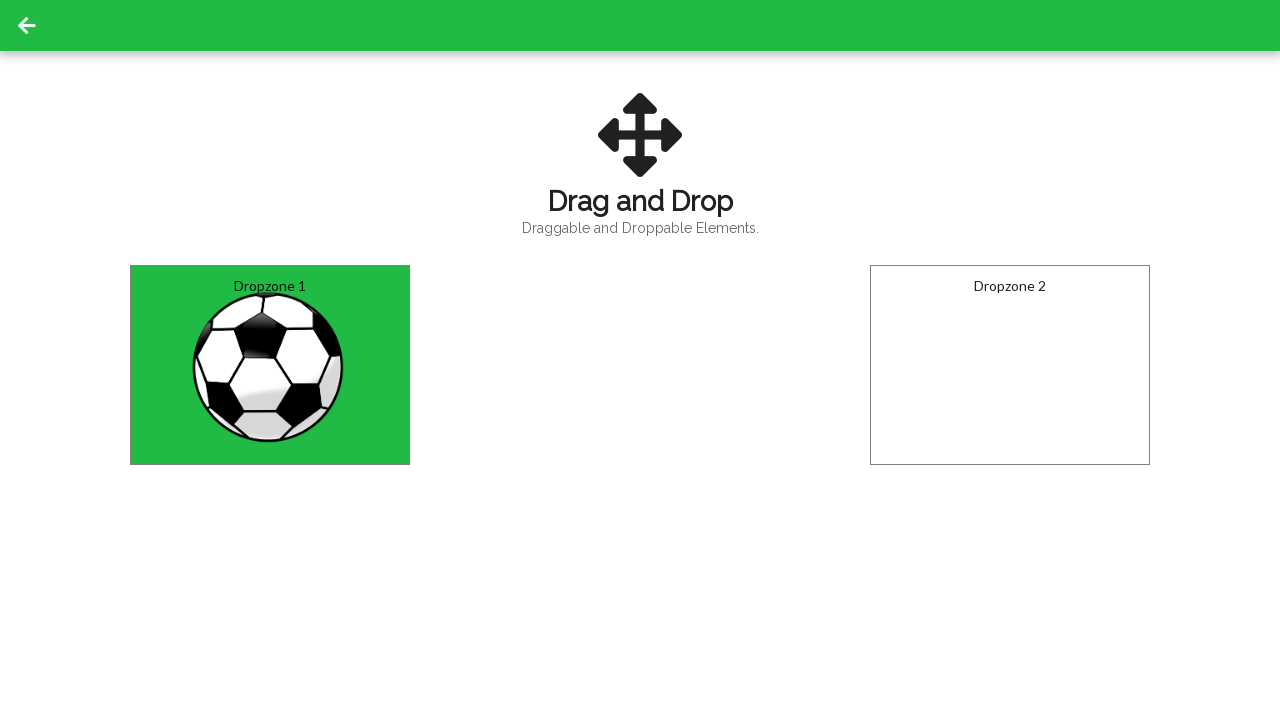

Dragged ball element into the second drop zone at (1010, 365)
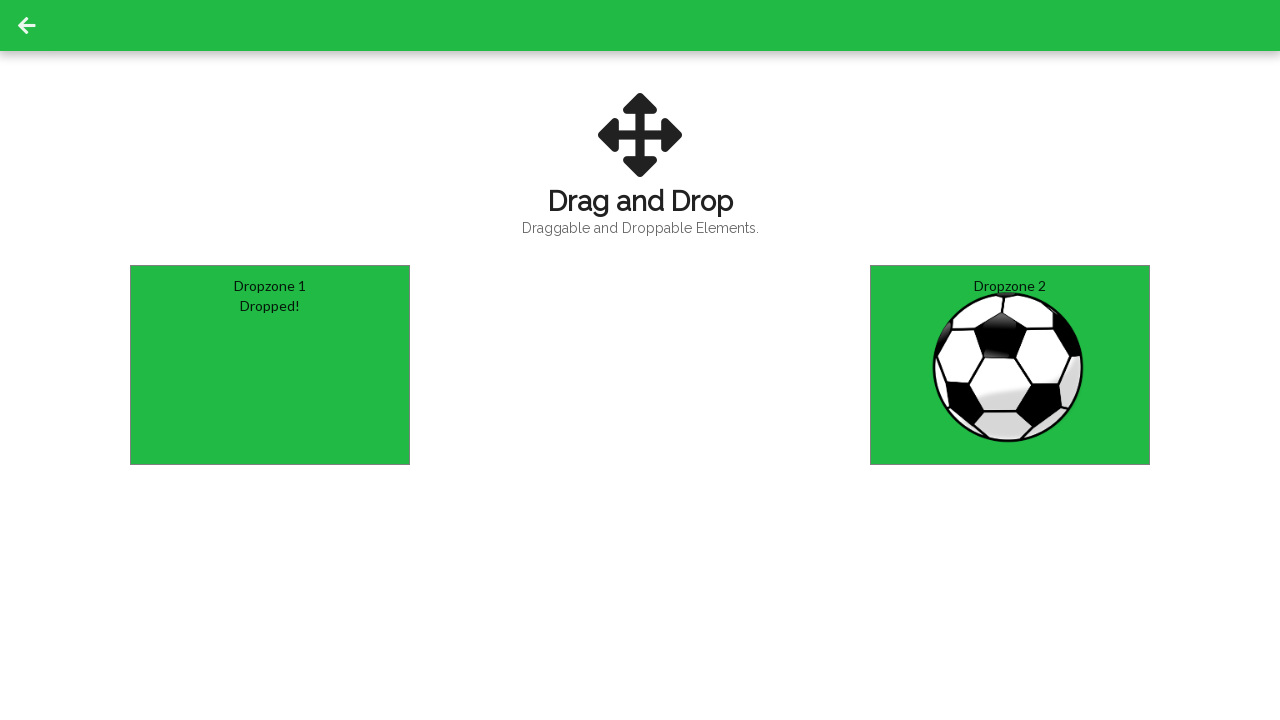

Verified second drop zone shows 'Dropped!' text
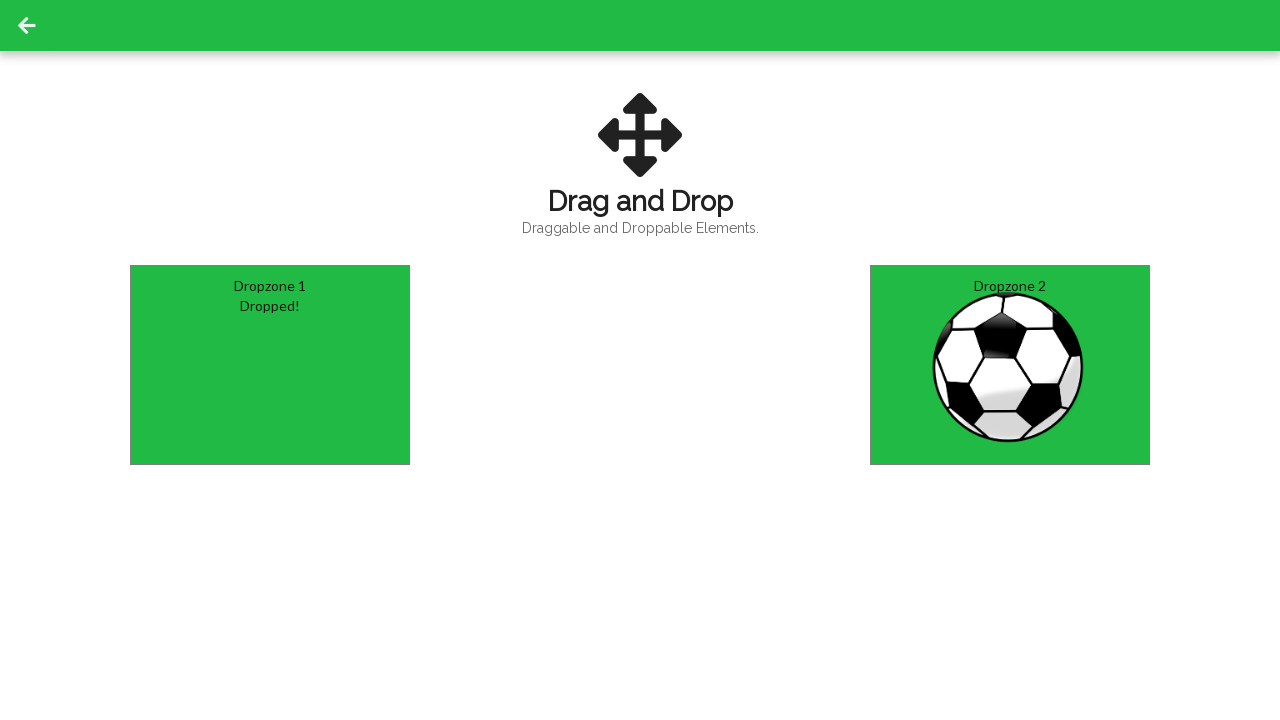

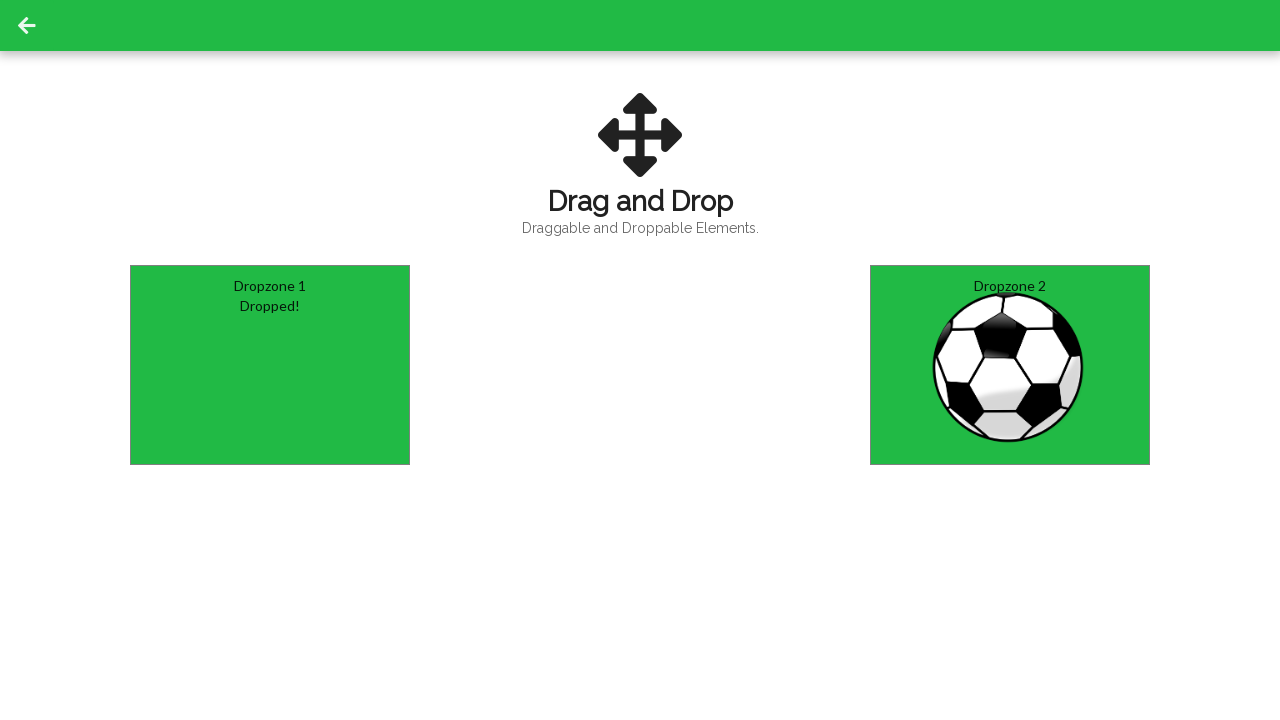